Launches the Porsche Middle East India website and waits for the page to load

Starting URL: https://www.porsche.com/middle-east/_india_/?cs_redirect=1

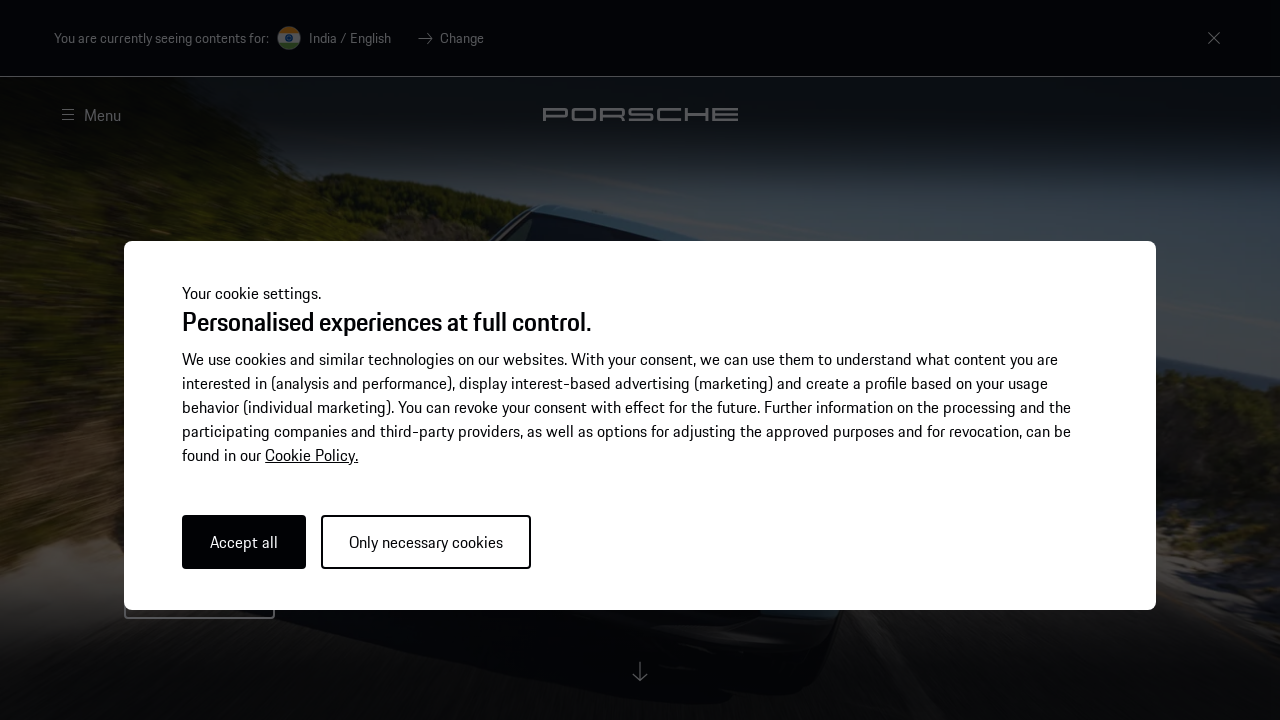

Navigated to Porsche Middle East India website
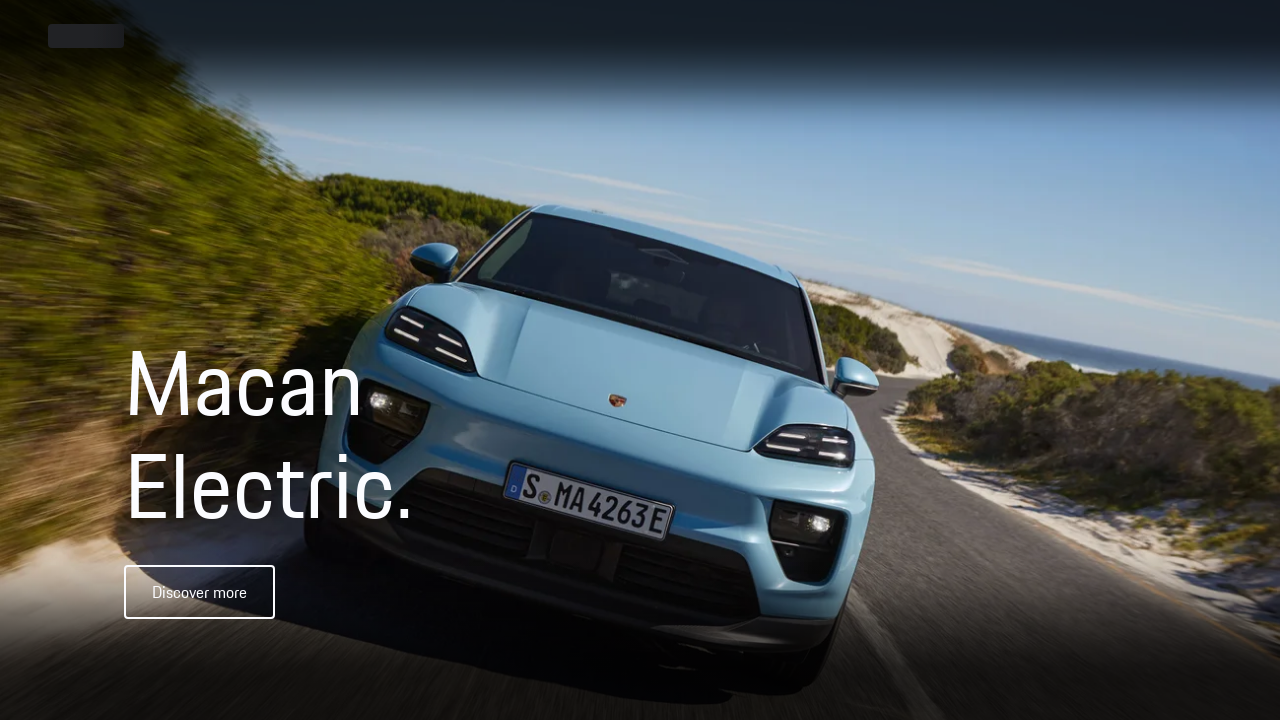

Page DOM content loaded completely
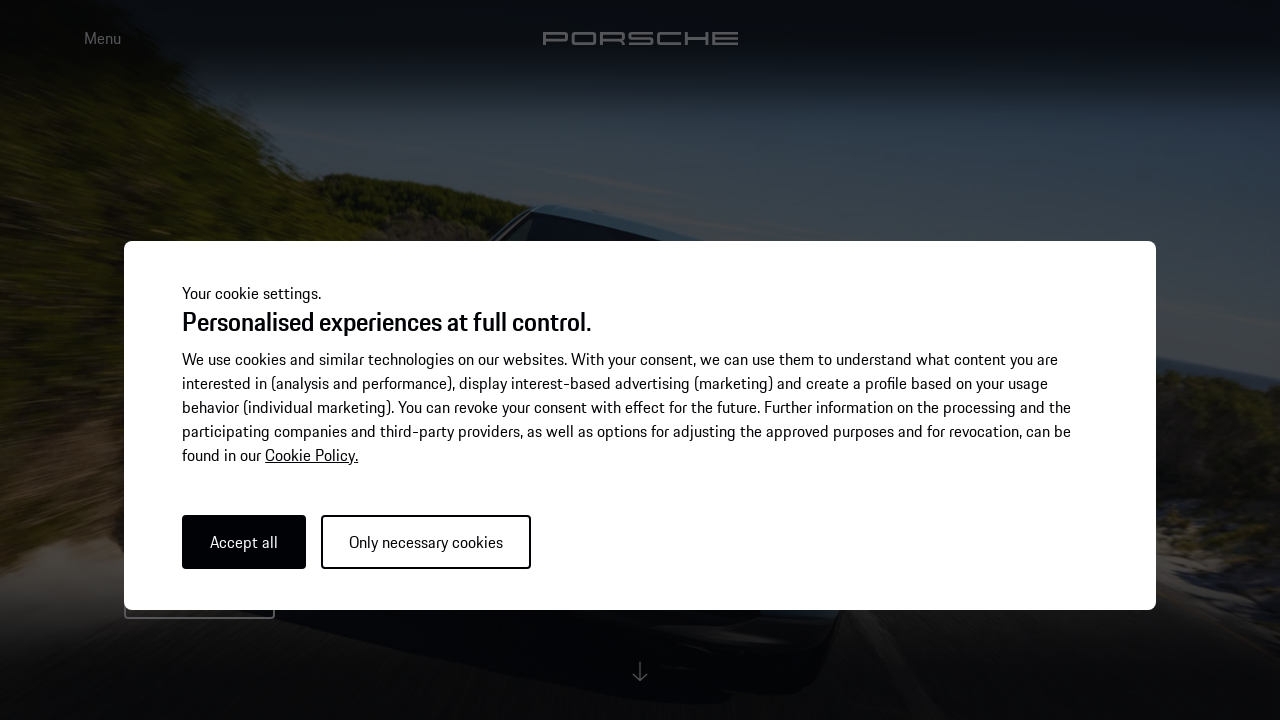

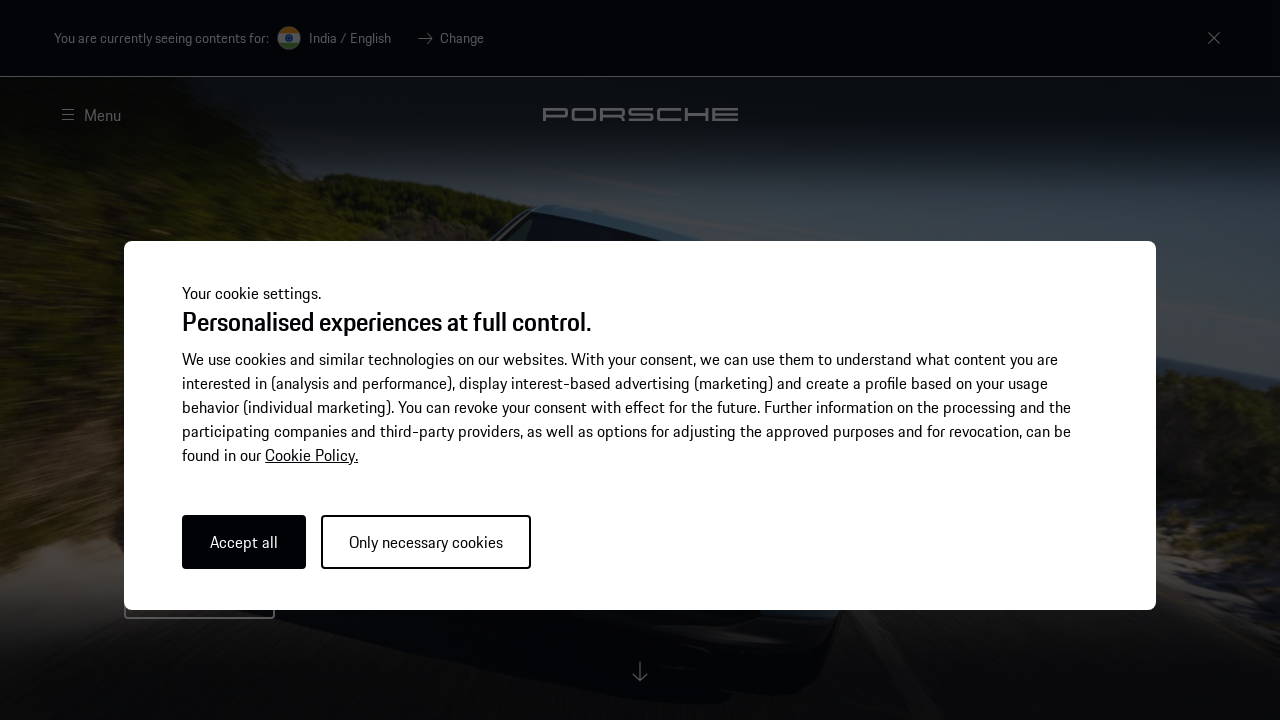